Navigates to the Rediff Money gainers page, searches for a specific company in the data table, clicks on its link to view details, then navigates back to the gainers page.

Starting URL: https://money.rediff.com/gainers

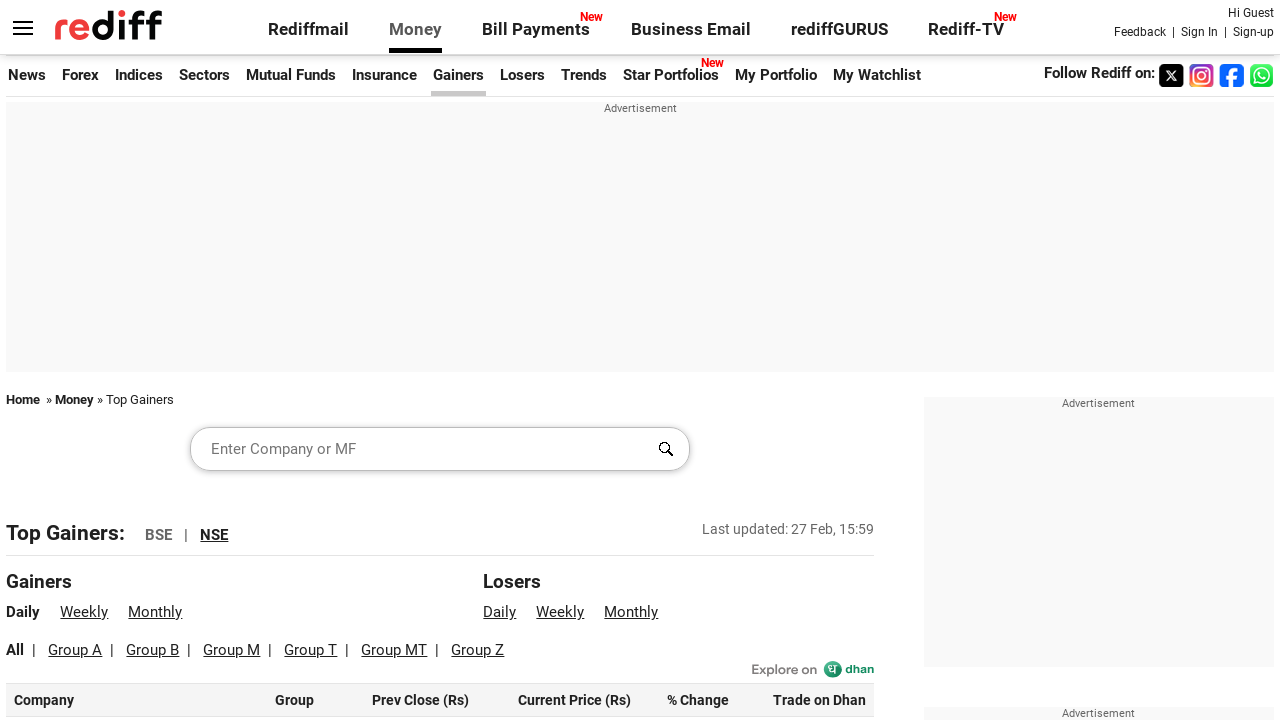

Data table loaded on Rediff Money gainers page
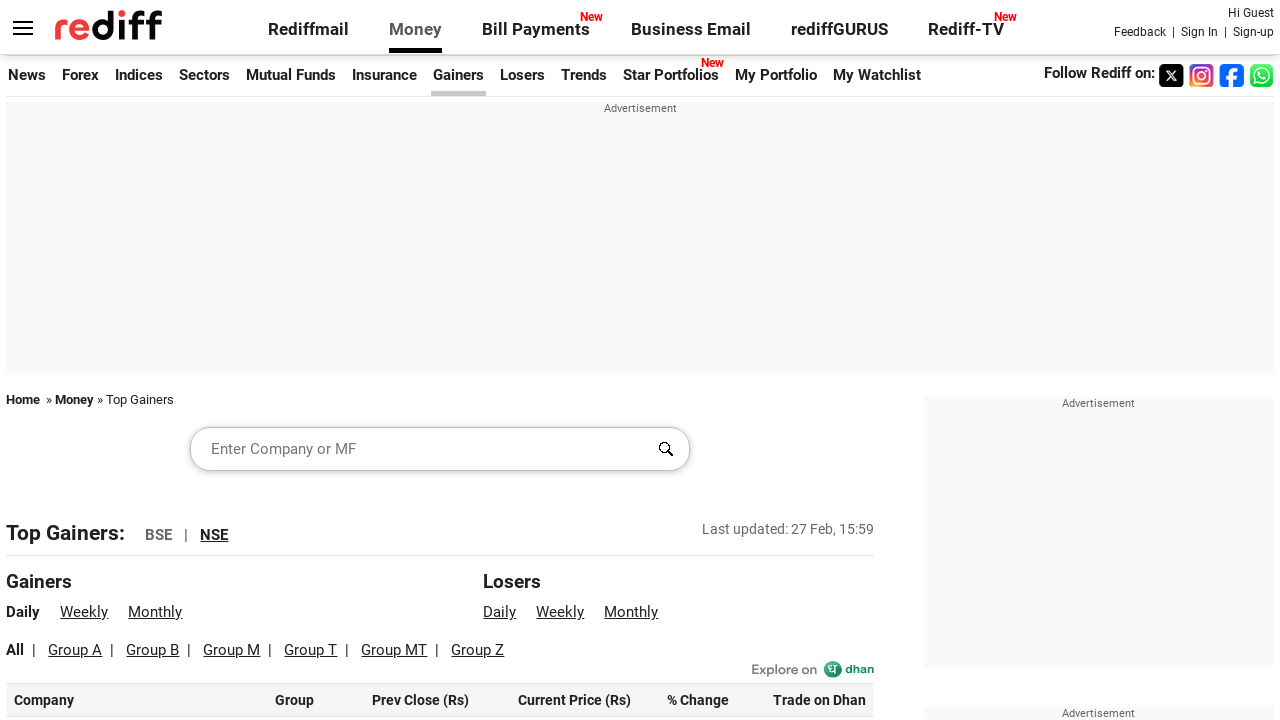

Located all company links in the data table
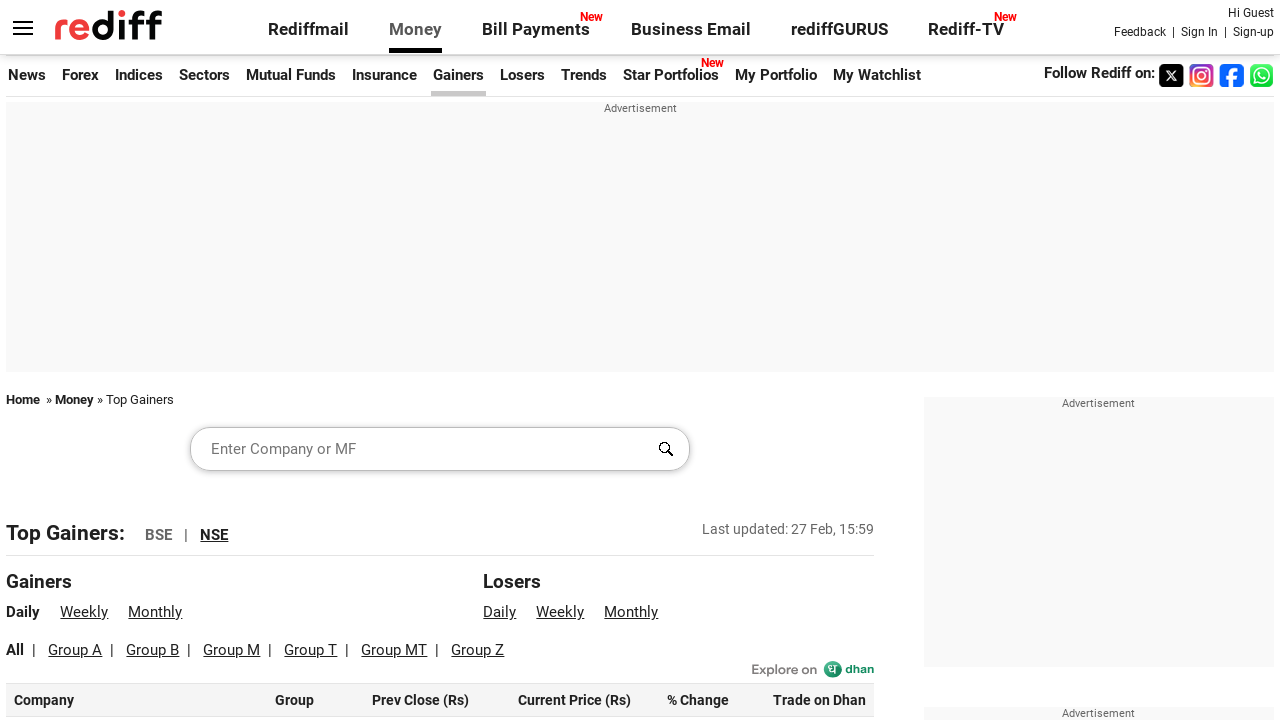

Company details page loaded successfully
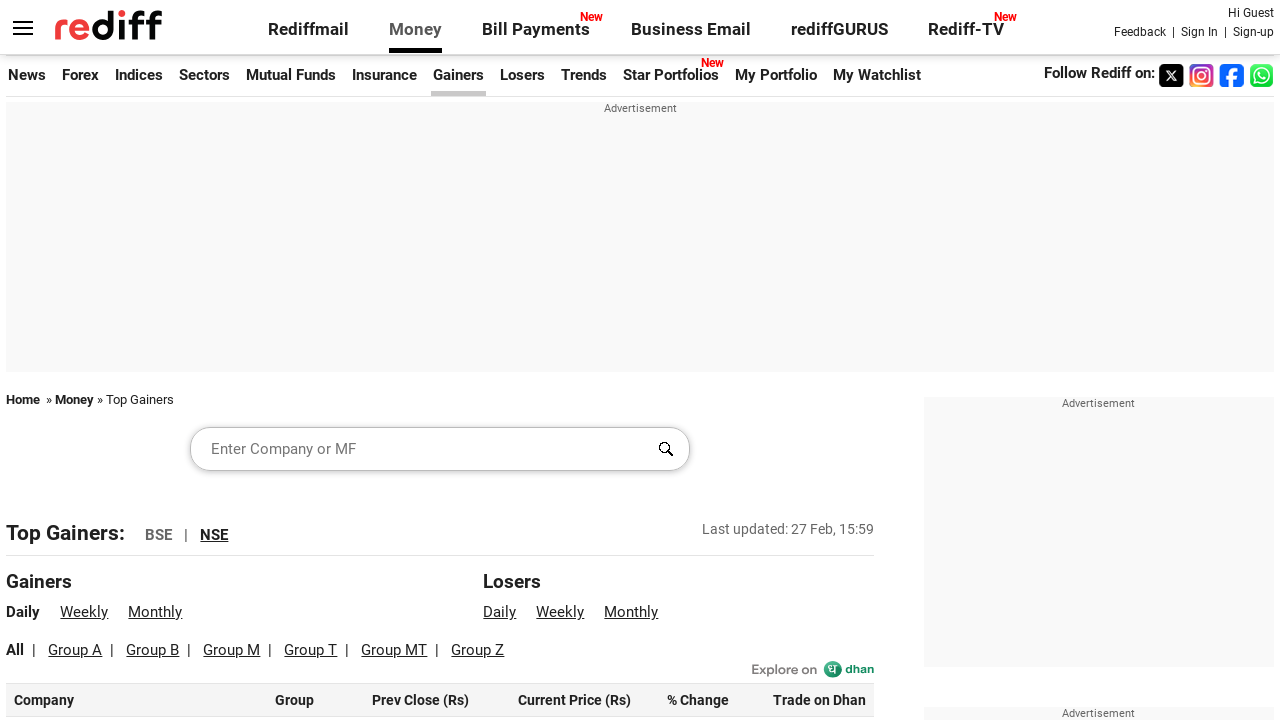

Navigated back to Rediff Money gainers page
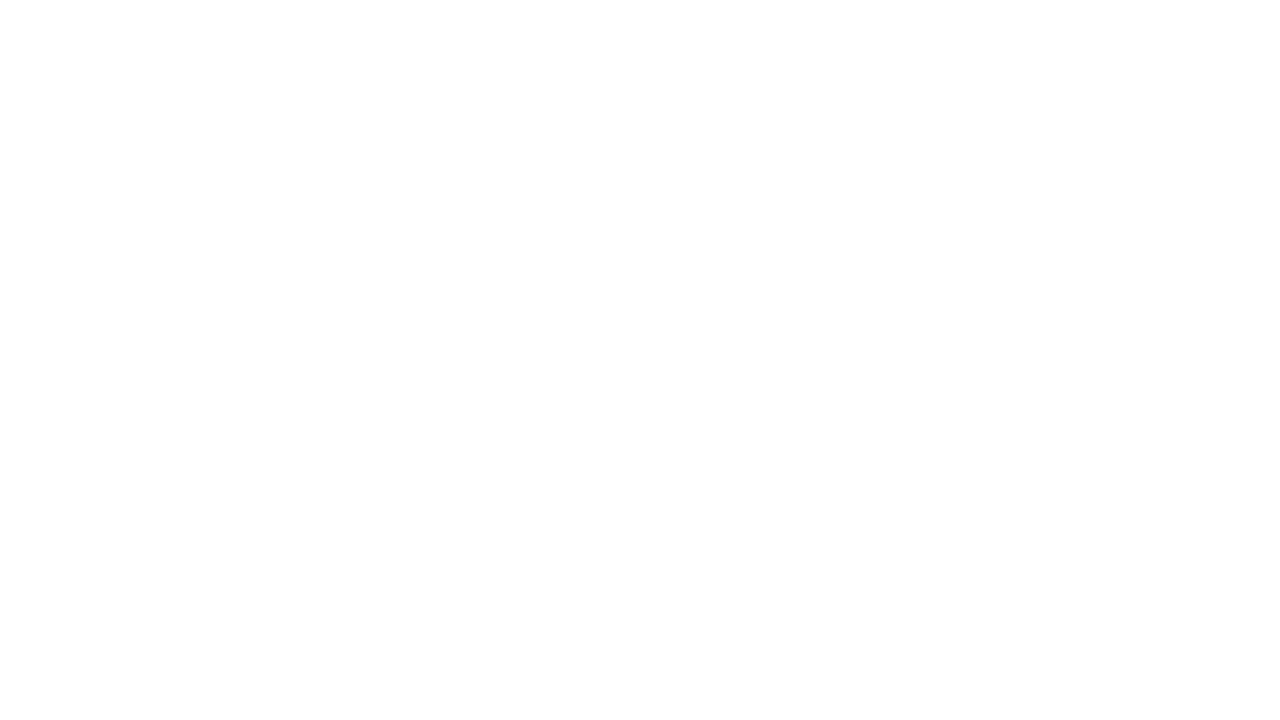

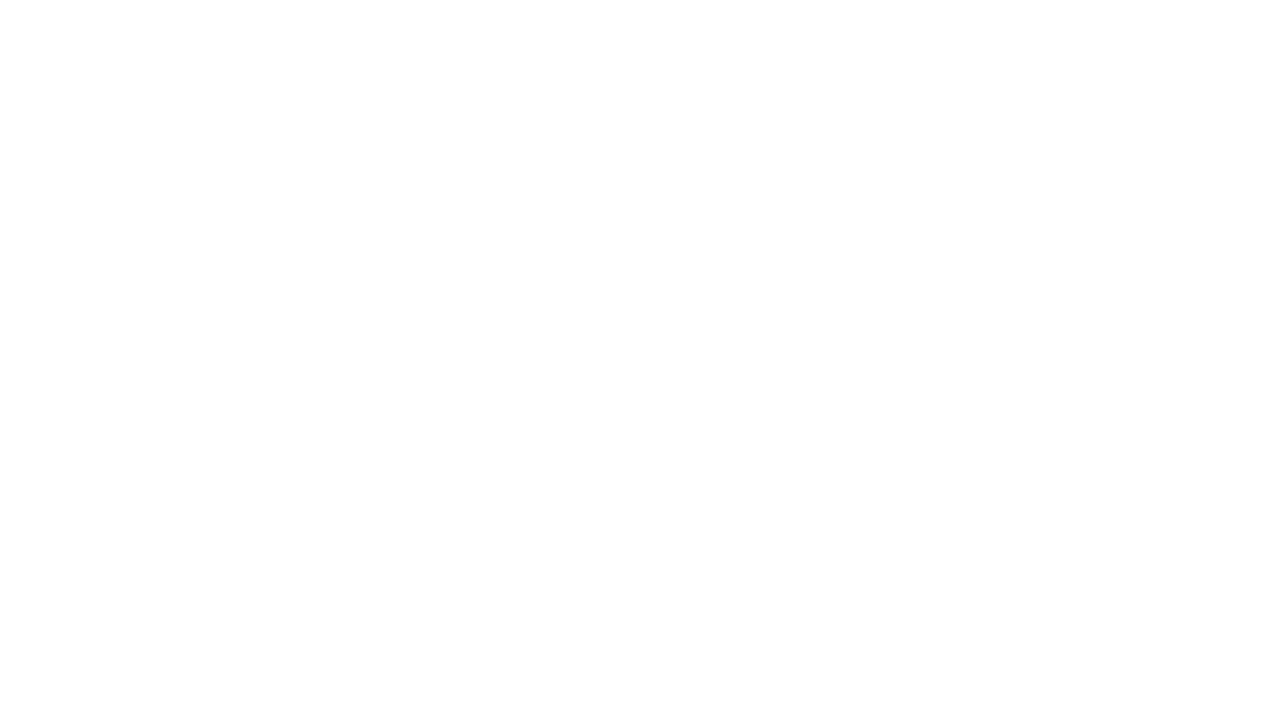